Tests window switching functionality by clicking a link that opens a new window, verifying content on the new window, and then switching back to the original window to verify its content.

Starting URL: https://the-internet.herokuapp.com/windows

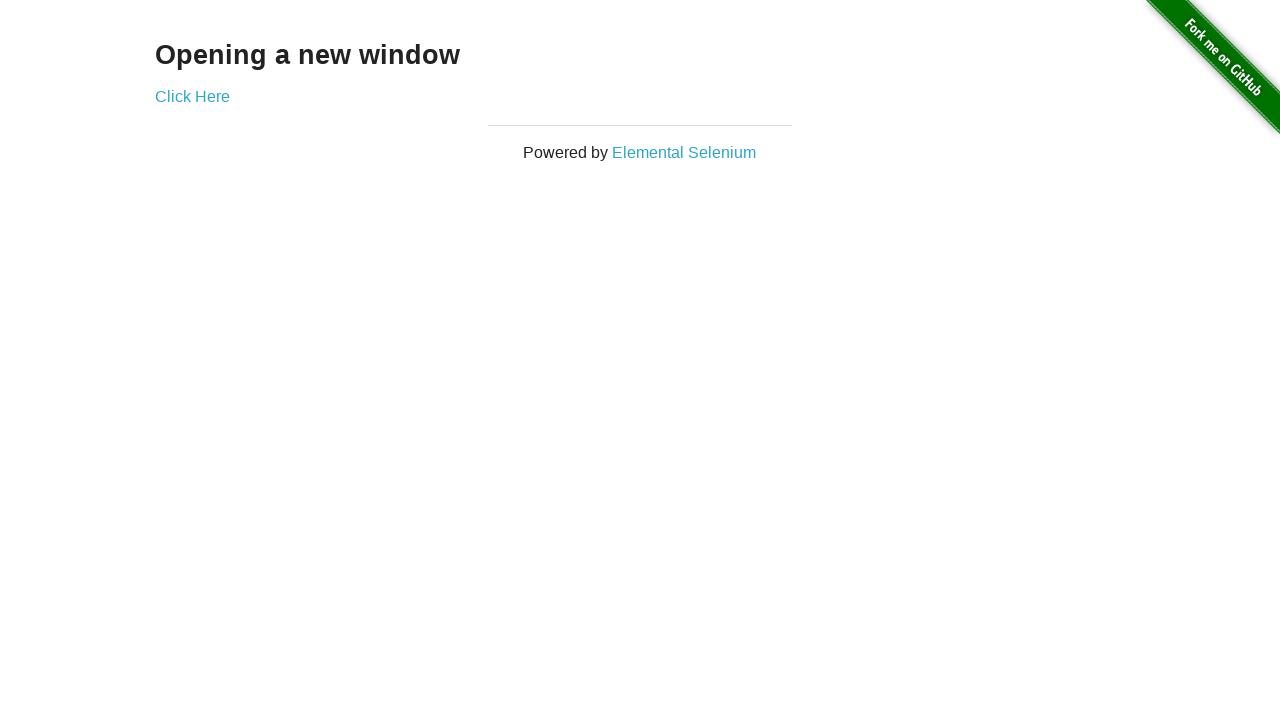

Located h3 heading element on initial page
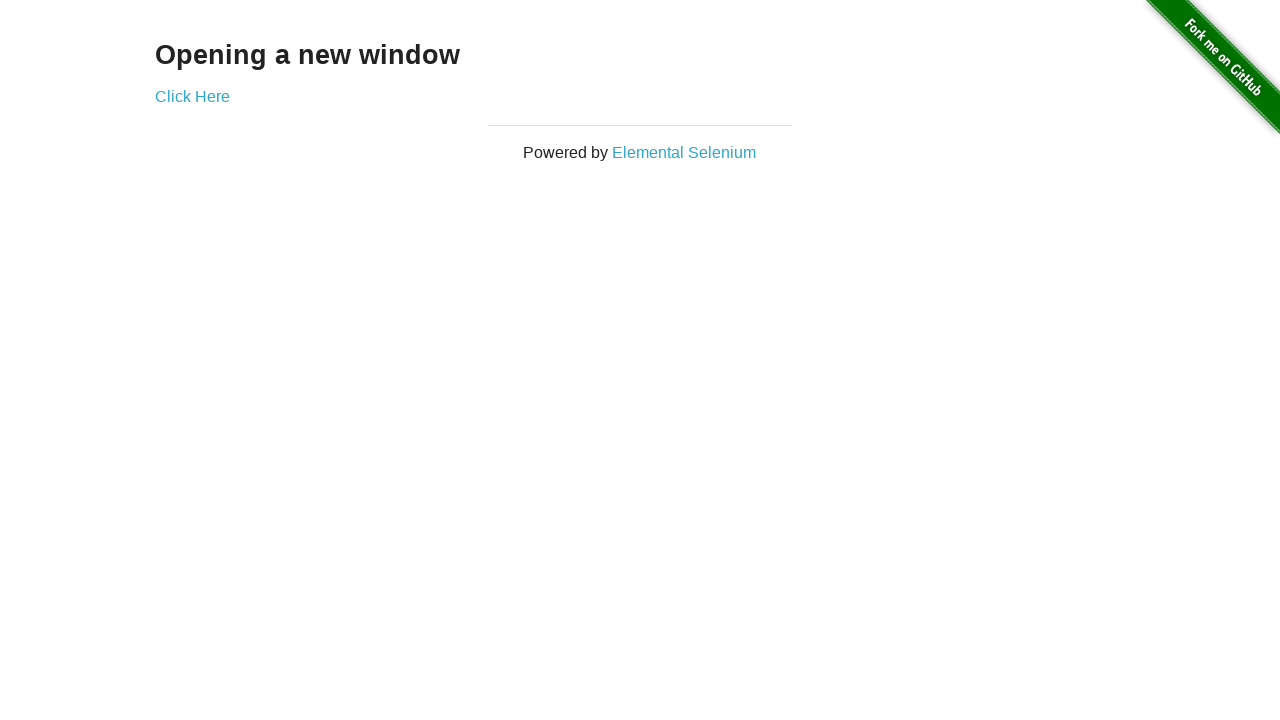

Verified h3 heading contains 'Opening a new window'
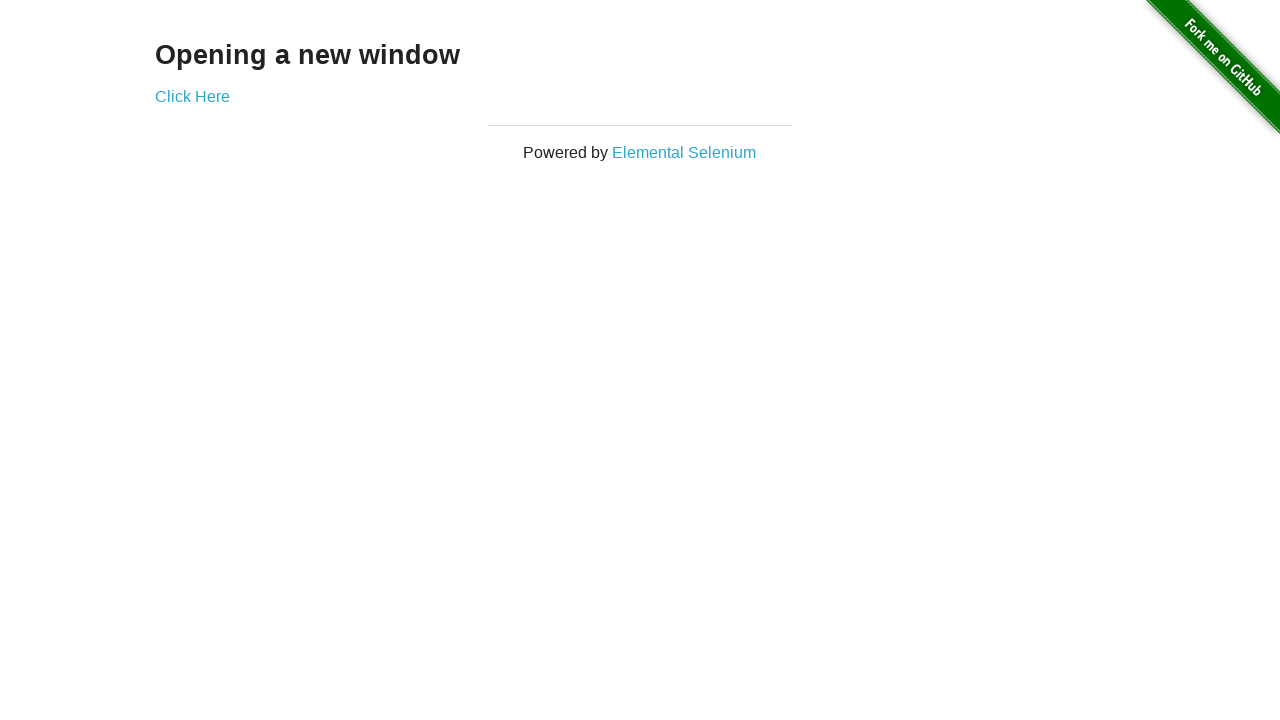

Verified original page title is 'The Internet'
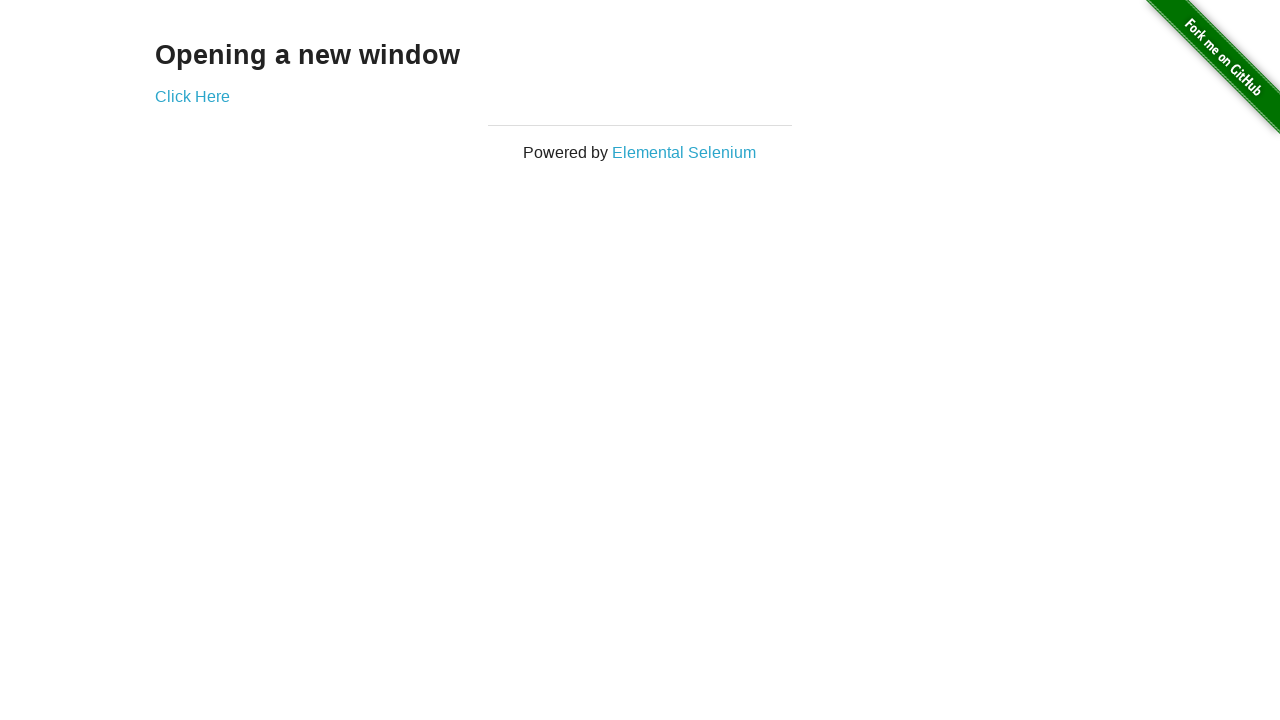

Clicked 'Click Here' link to open new window at (192, 96) on xpath=//*[text()='Click Here']
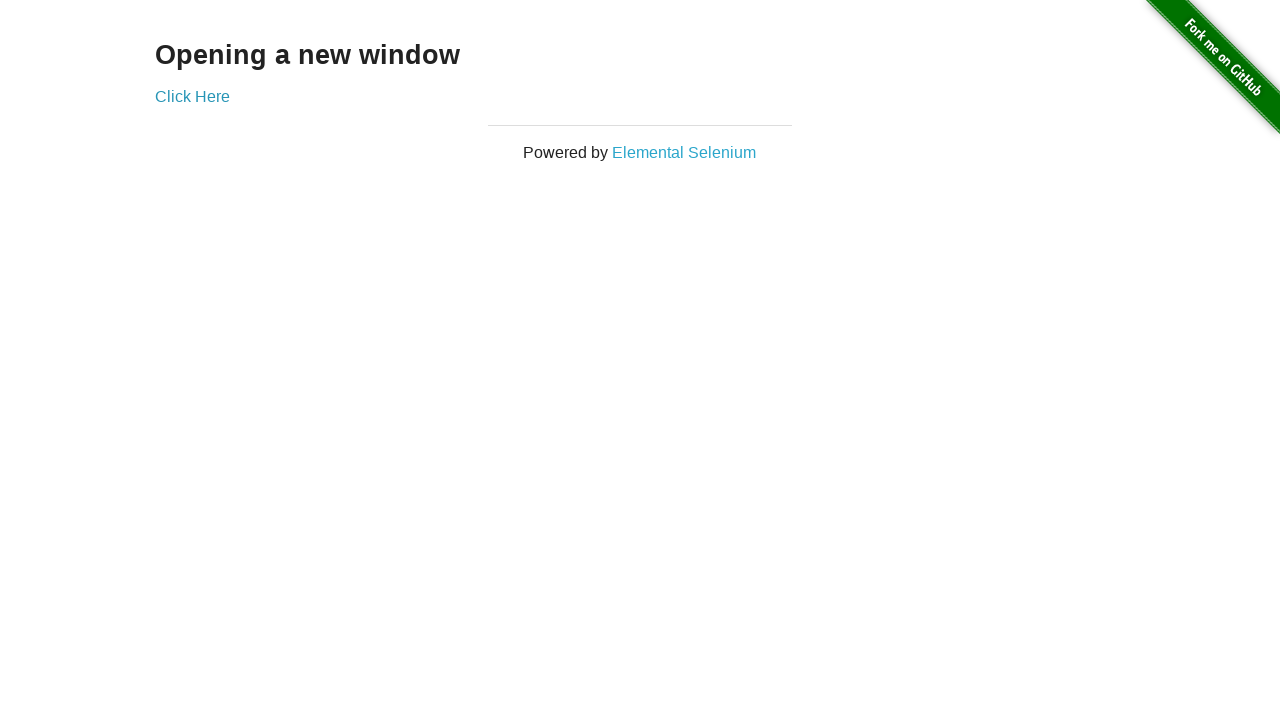

Captured new window/page reference
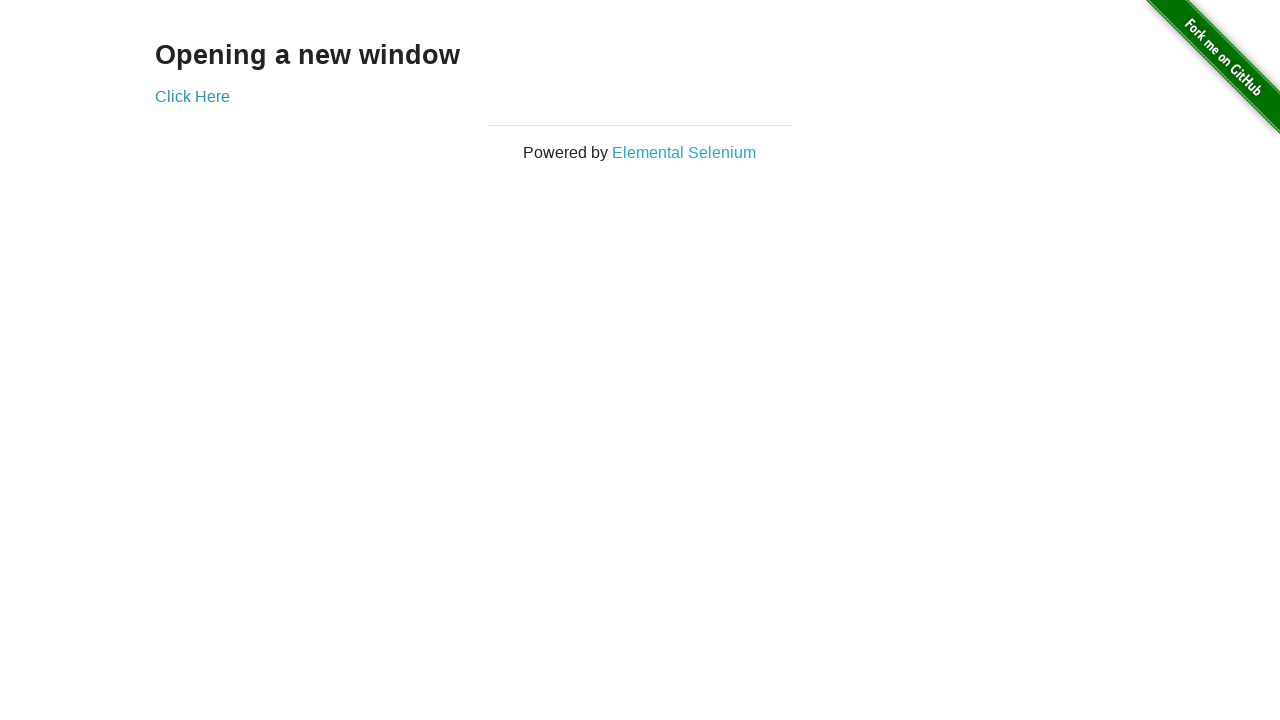

Waited for new page to fully load
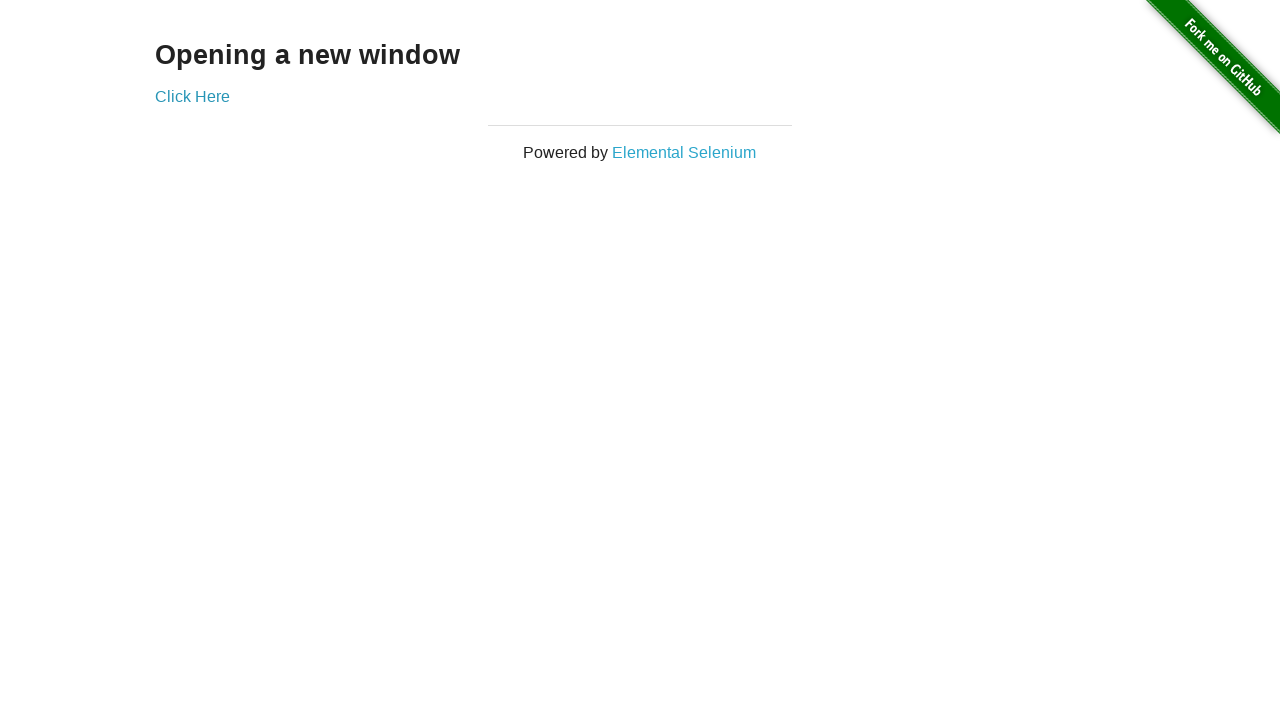

Verified new window title is 'New Window'
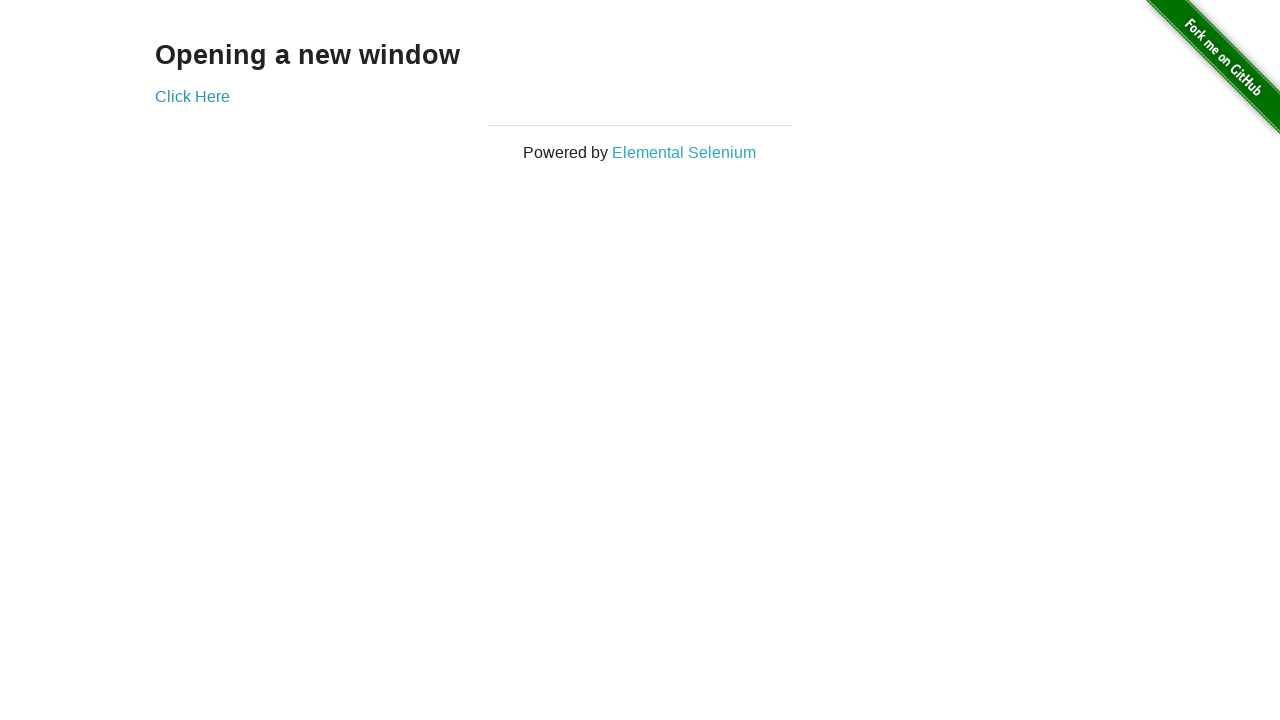

Located h3 heading element on new window
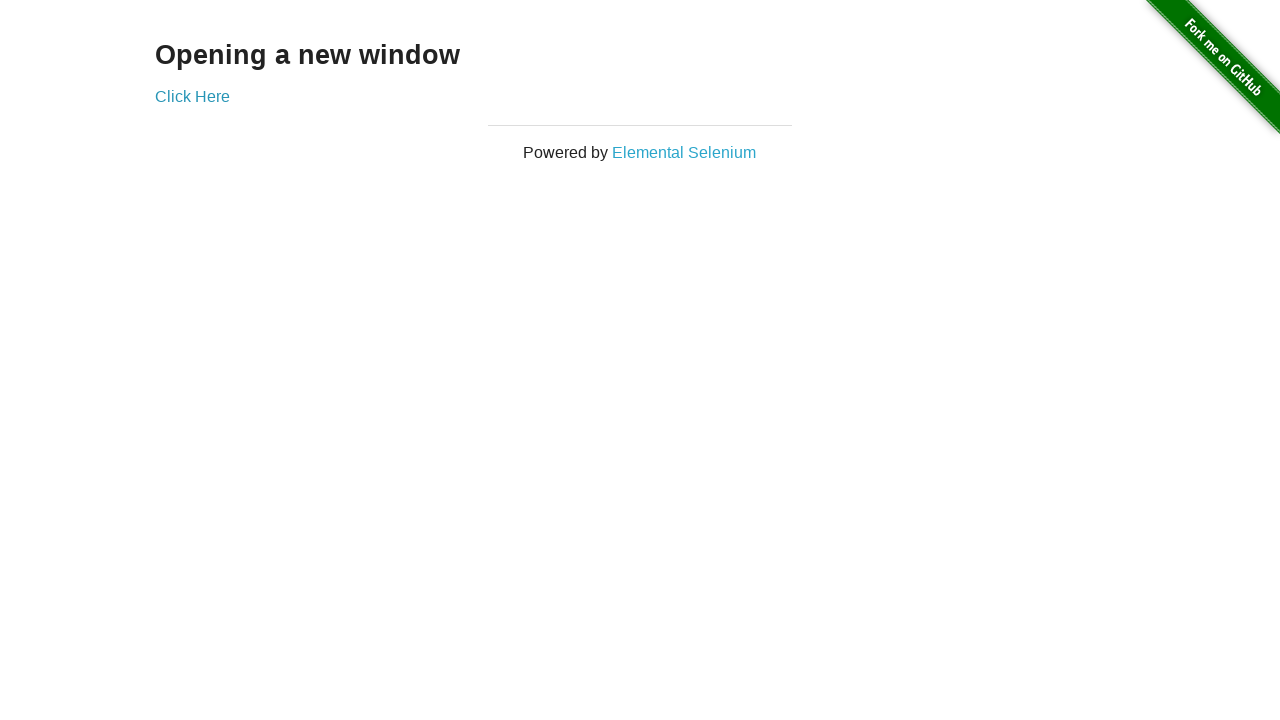

Verified new window h3 heading contains 'New Window'
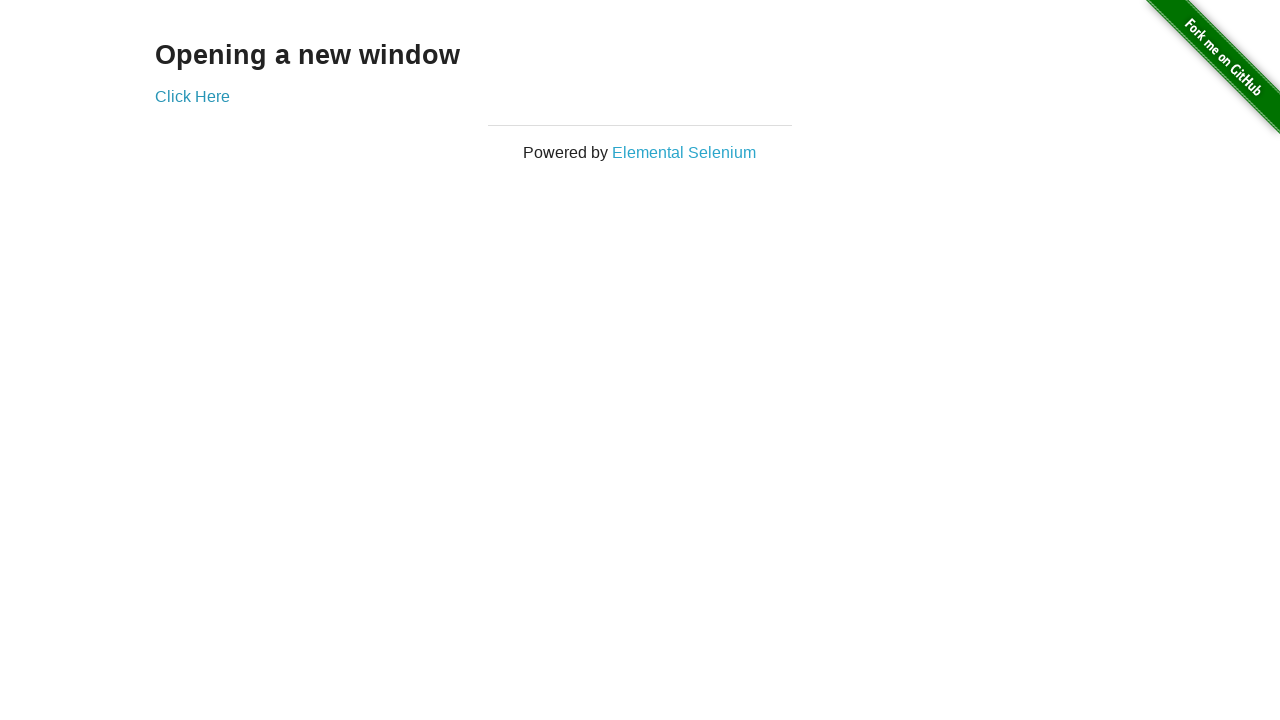

Switched back to original window
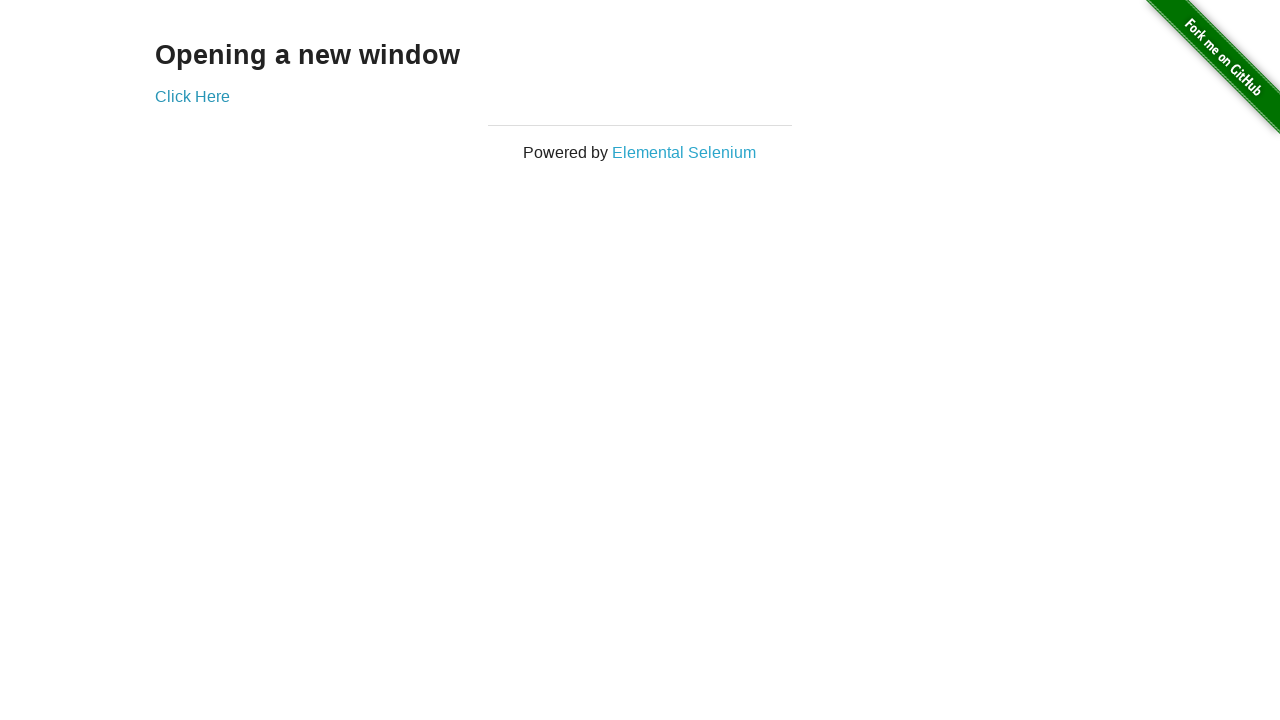

Verified original page title is still 'The Internet' after window switch
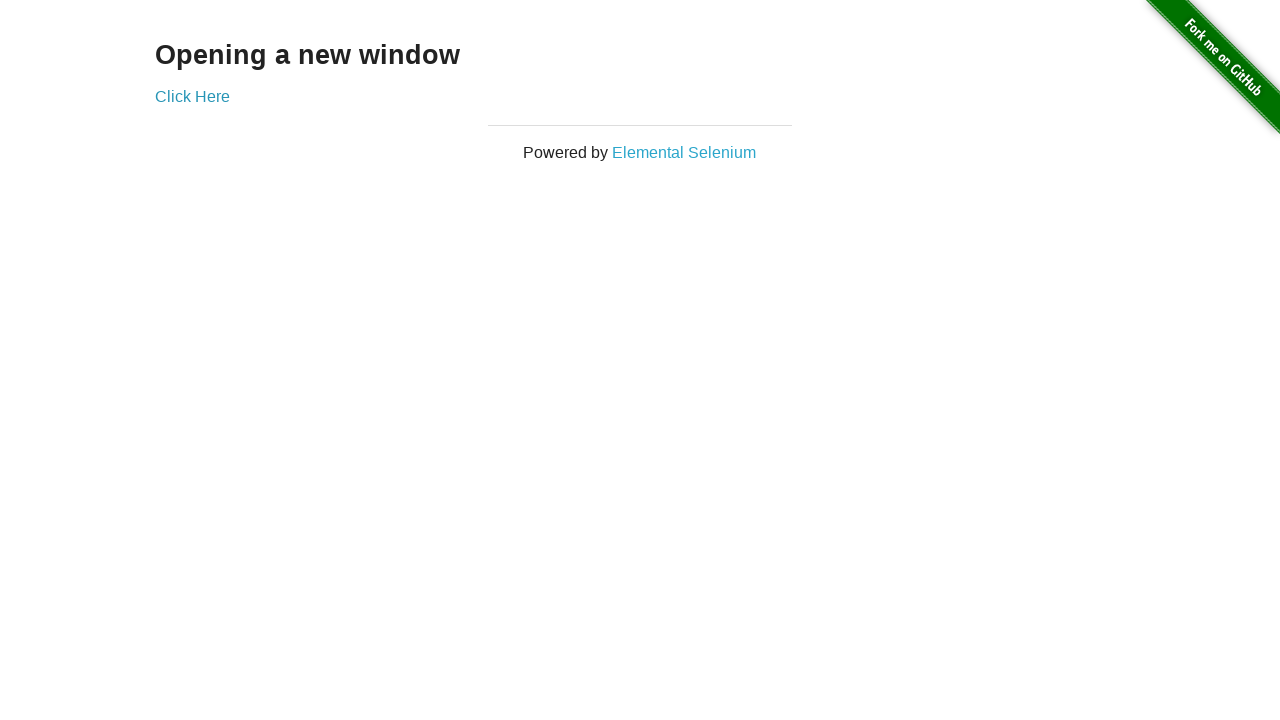

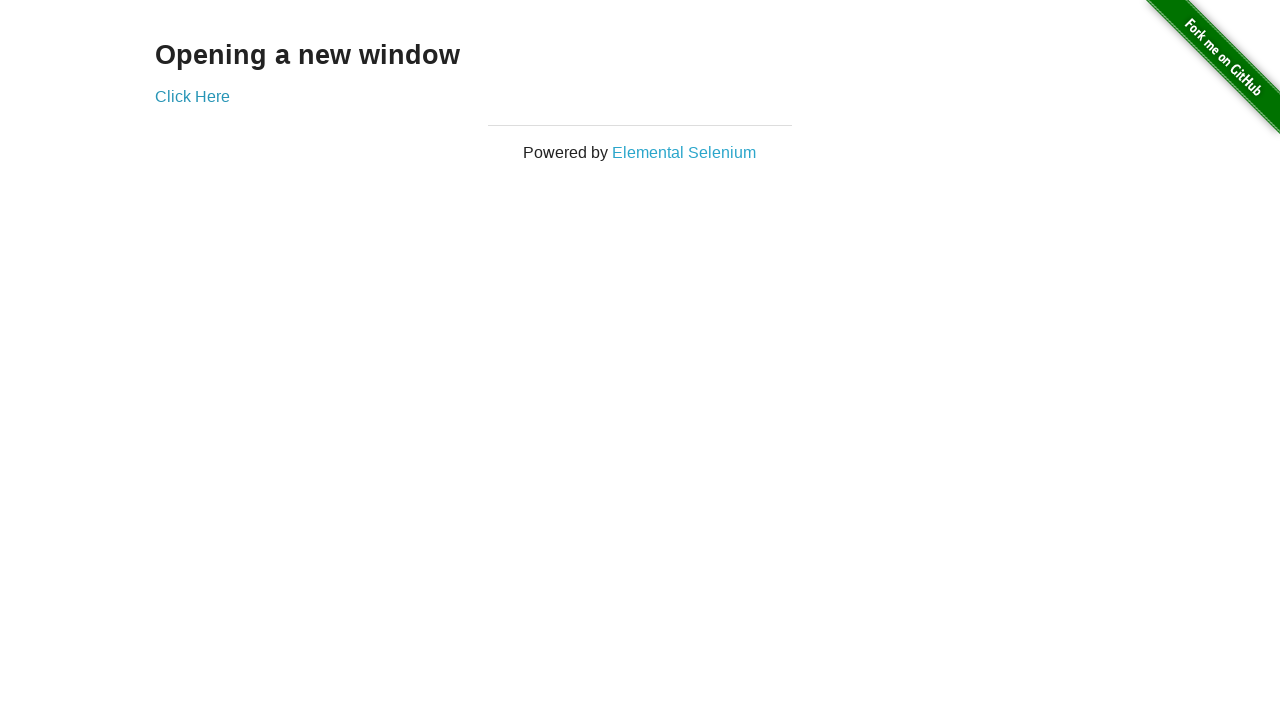